Tests the mobile schedule form by selecting a group from a dropdown and submitting the form to view the schedule for that group.

Starting URL: https://www.rksi.ru/mobile_schedule

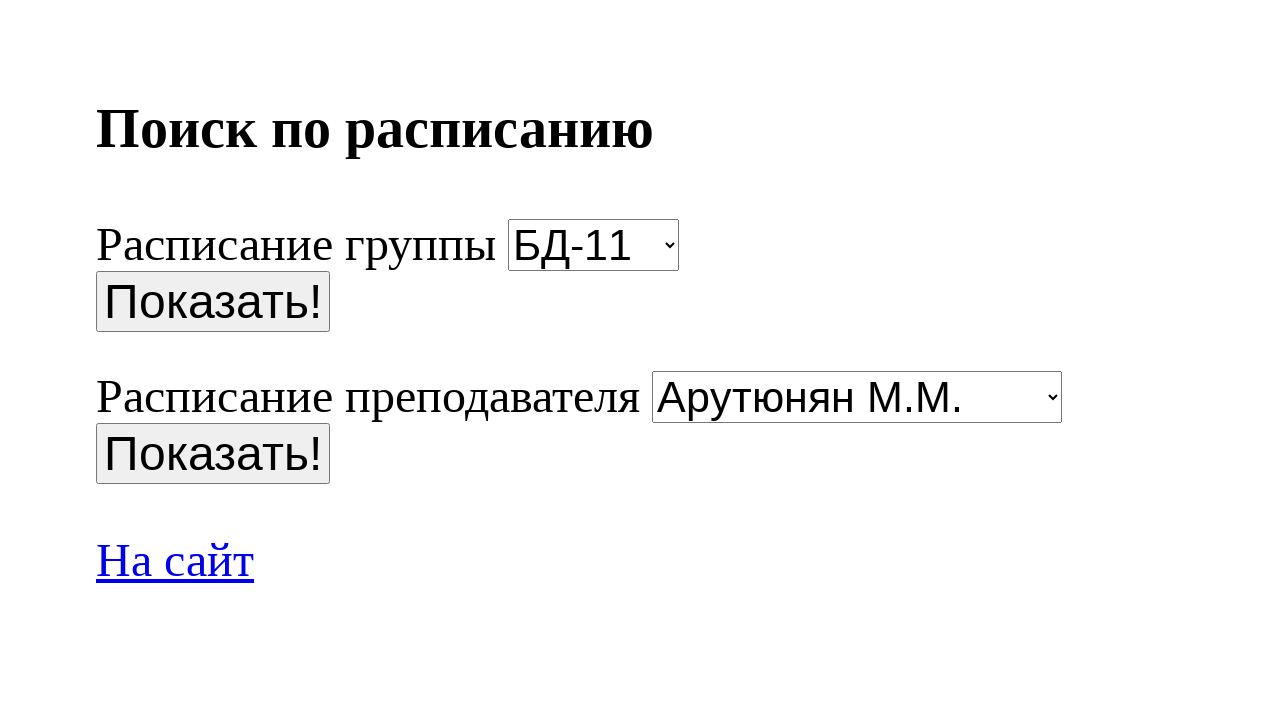

Group selection dropdown loaded
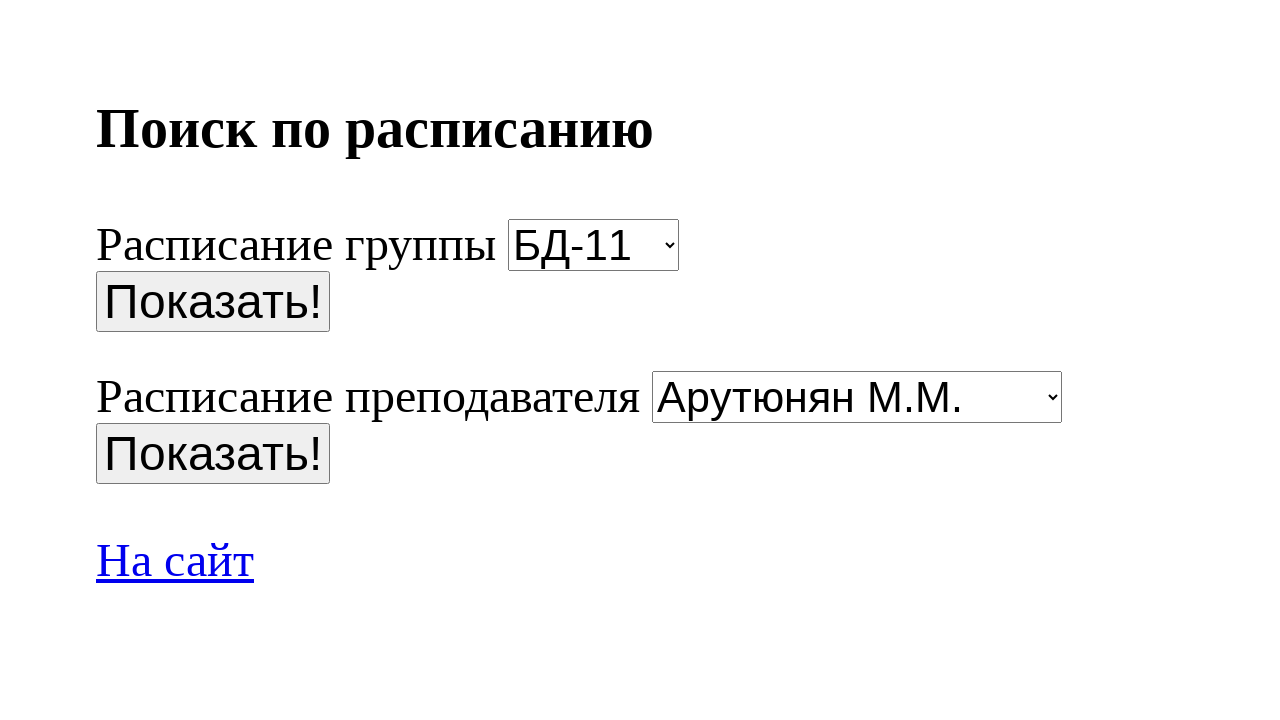

Selected group 'СА-17' from dropdown on select[name='group']
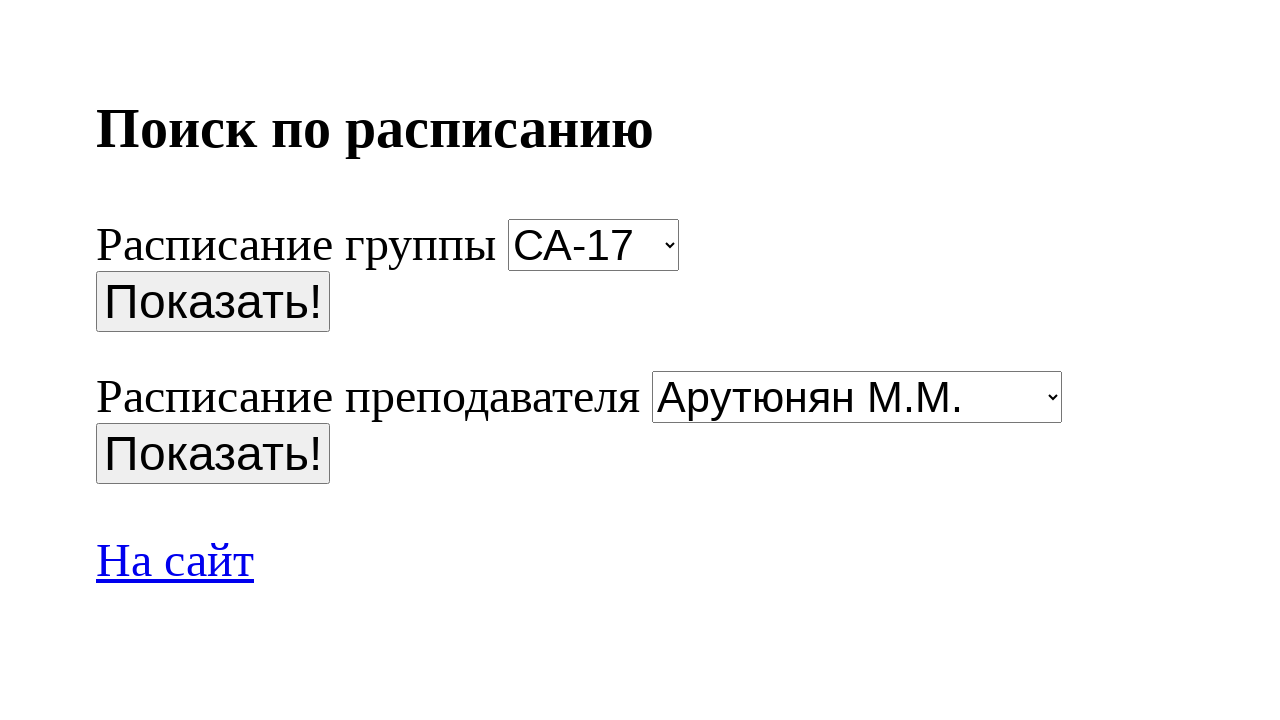

Clicked submit button to load schedule at (213, 302) on input[name='stt']
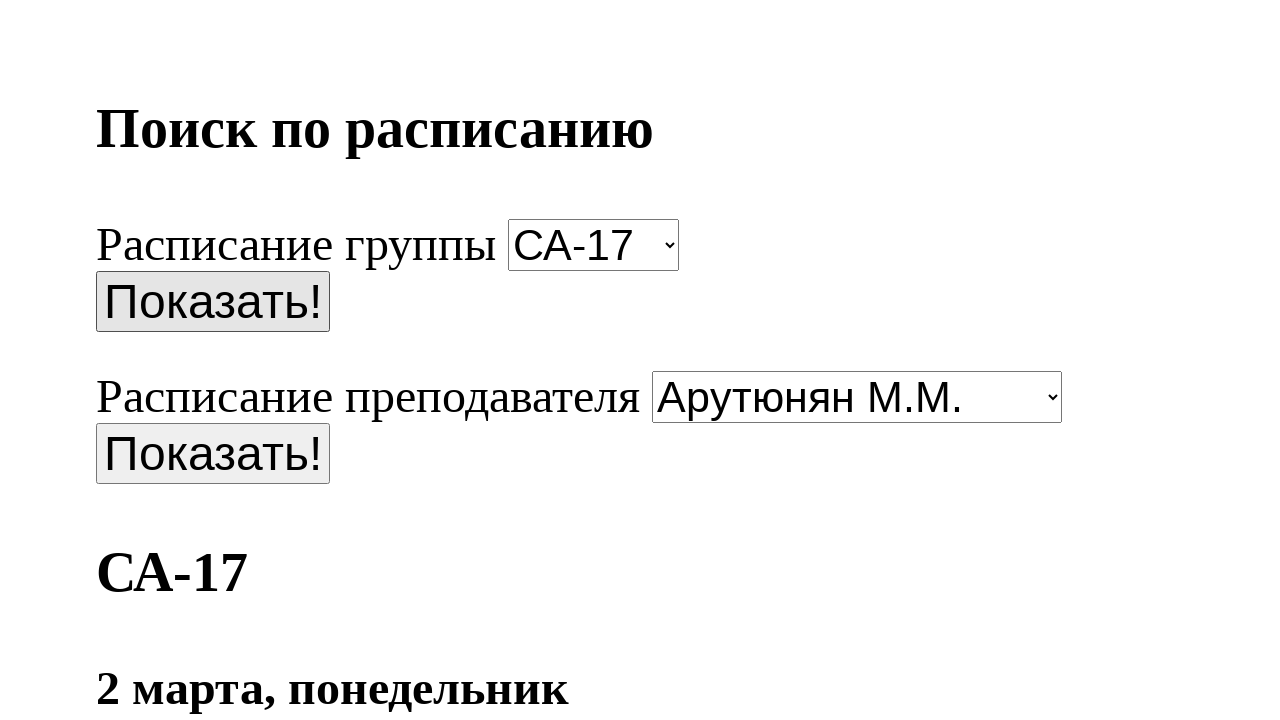

Schedule content loaded successfully
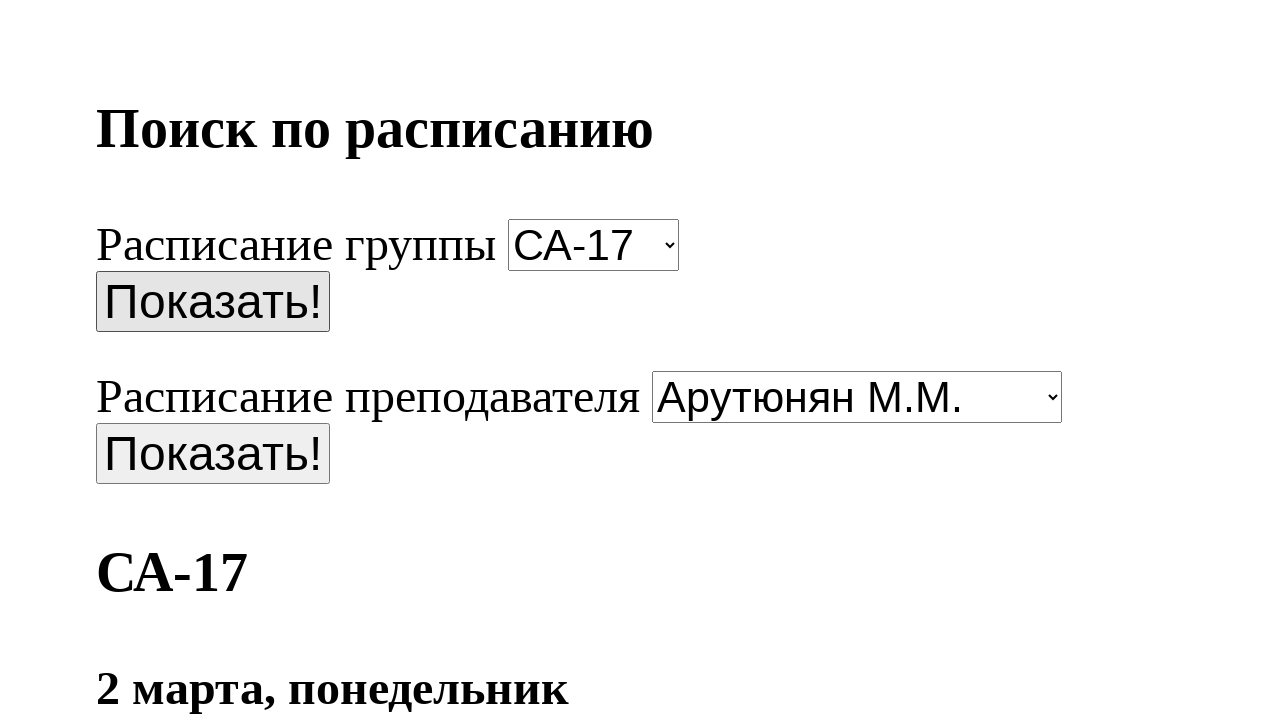

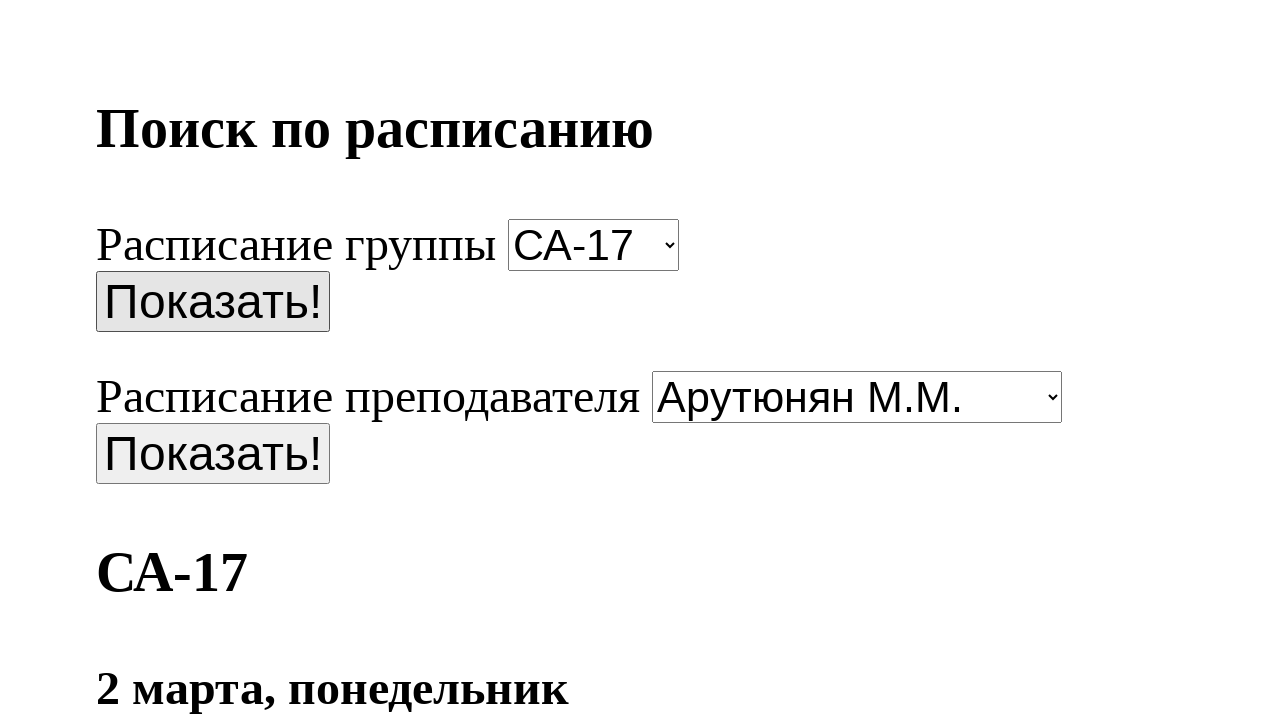